Tests interacting with a radio button inside an iframe on W3Schools by switching to the iframe, clicking a radio button, and switching back to the main content

Starting URL: https://www.w3schools.com/tags/tryit.asp?filename=tryhtml5_input_type_radio

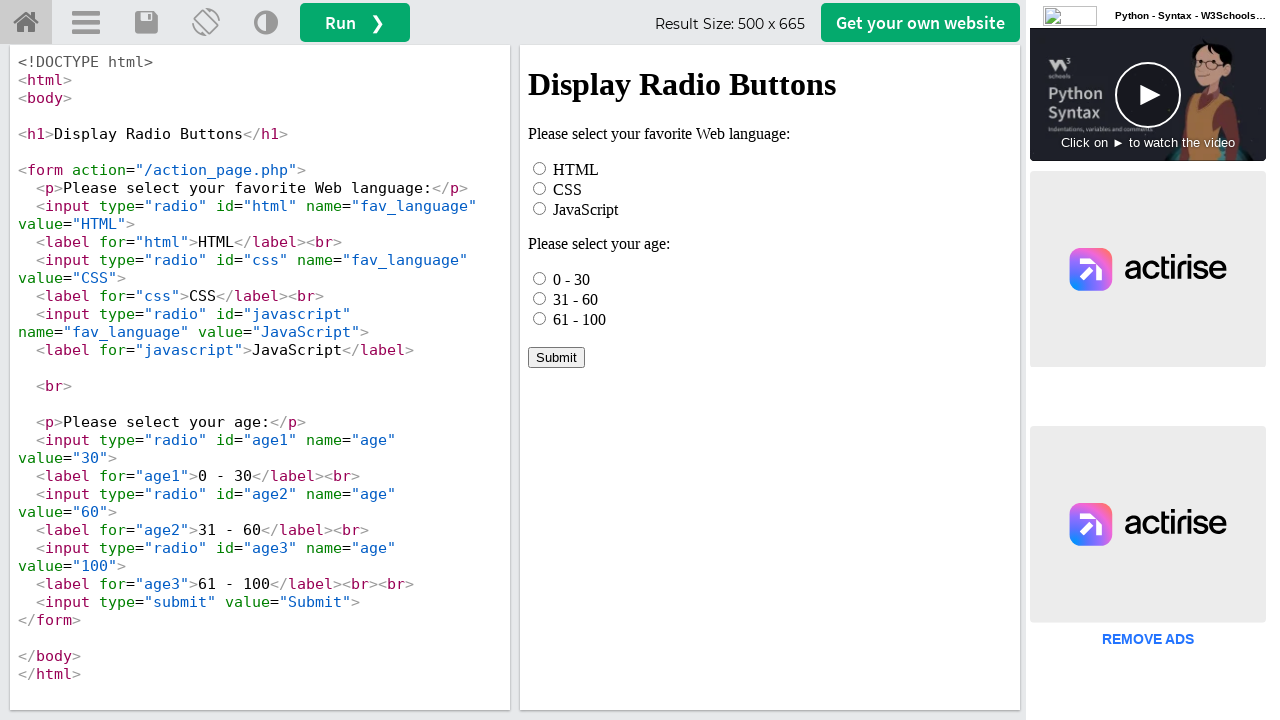

Located iframe with ID 'iframeResult'
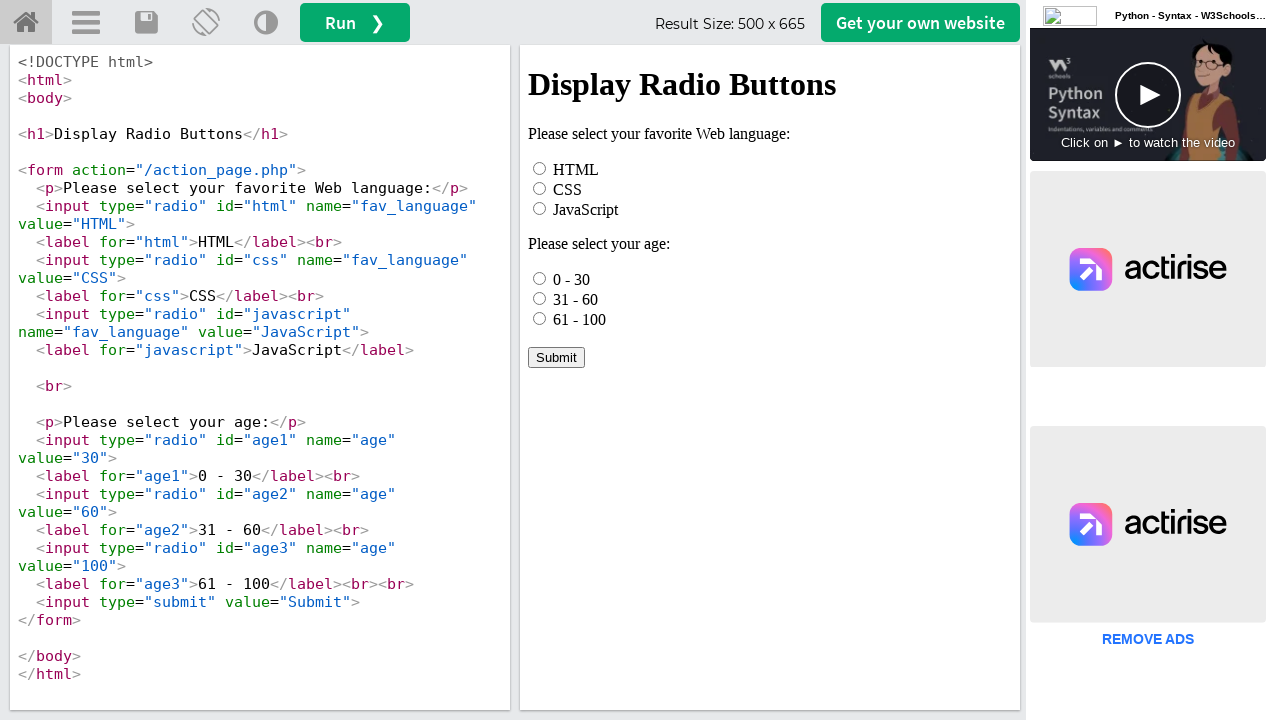

Clicked the CSS radio button inside the iframe at (540, 188) on #iframeResult >> internal:control=enter-frame >> #css
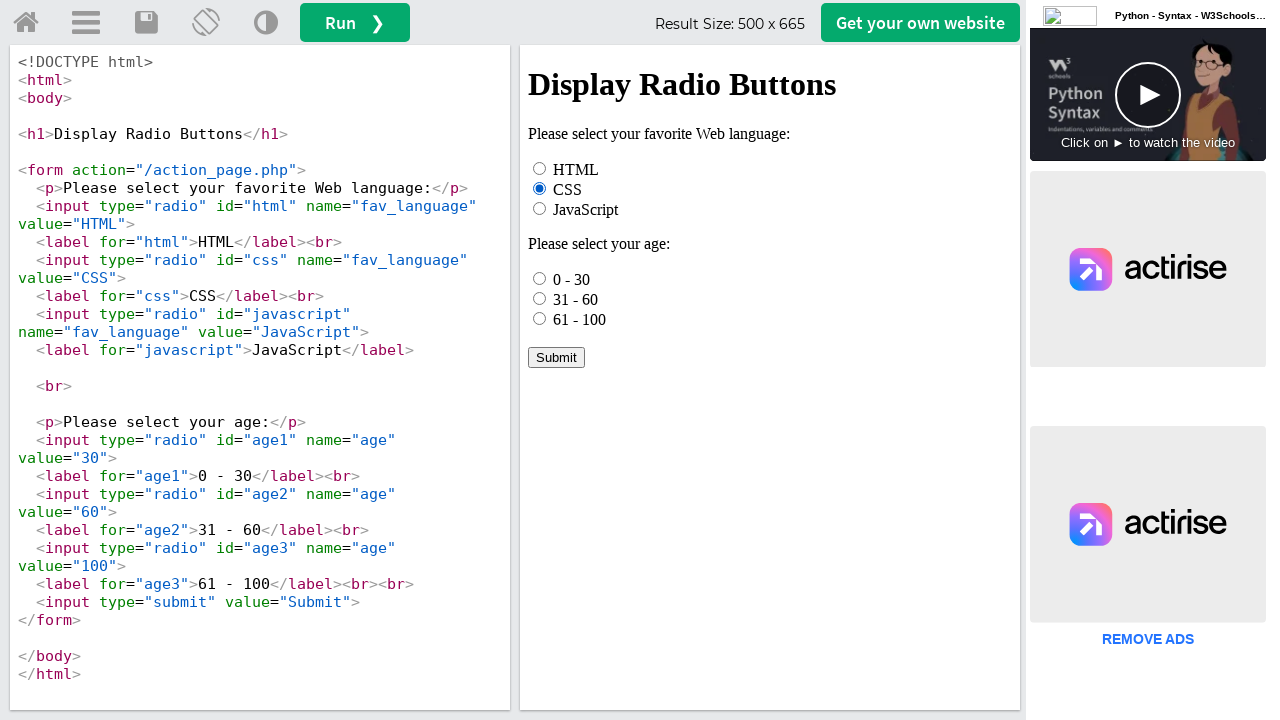

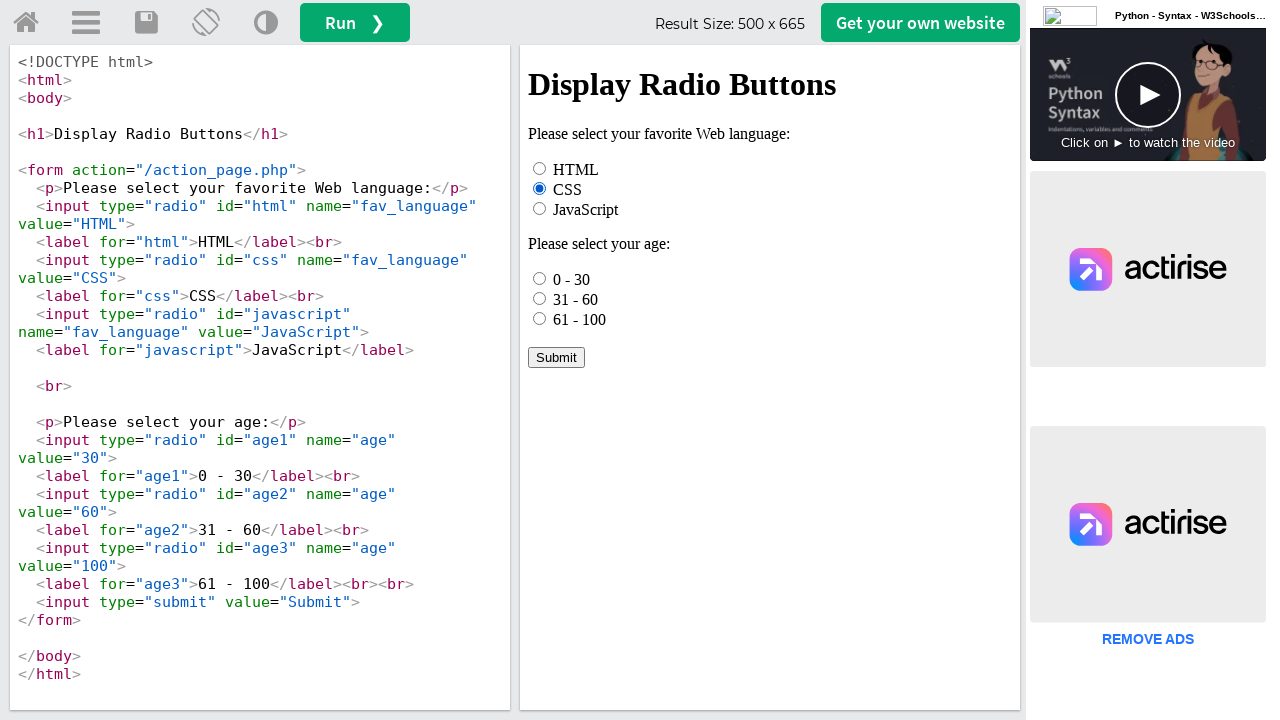